Clicks a link that opens in a new tab and handles both the original and new page

Starting URL: https://www.checklyhq.com/

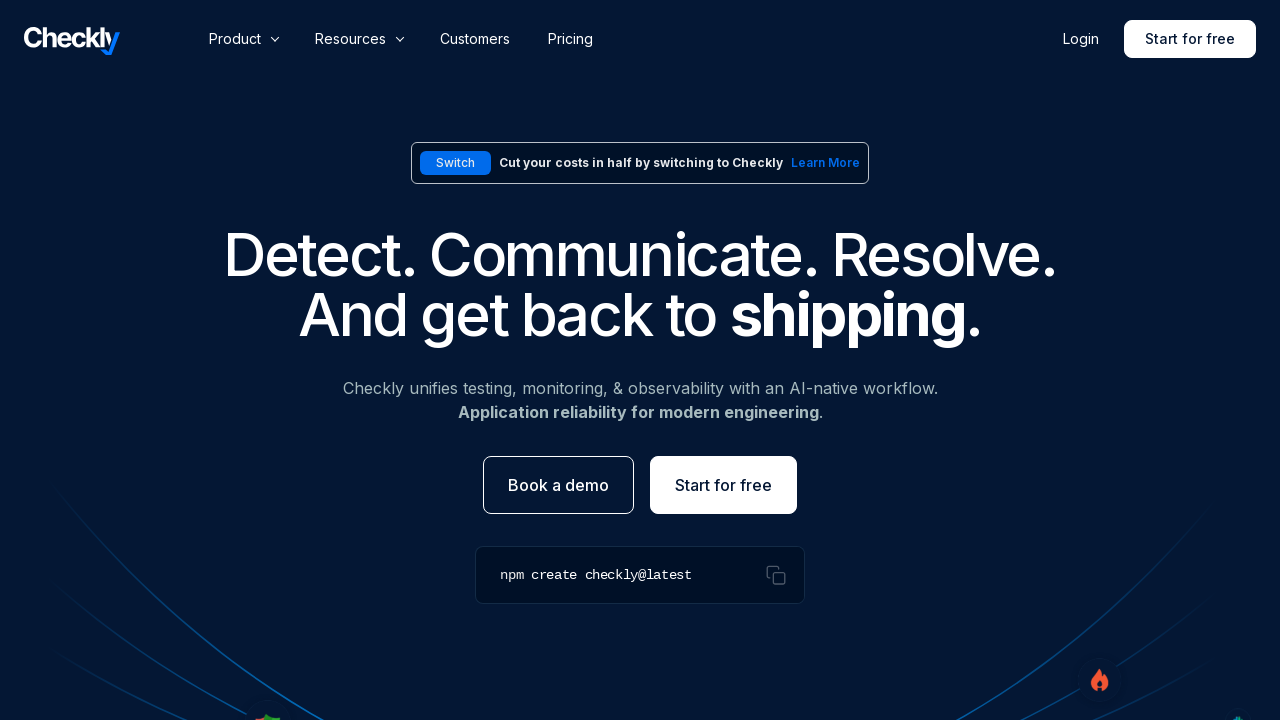

Clicked status link that opens in new tab at (172, 361) on [href='https://status.checklyhq.com/']
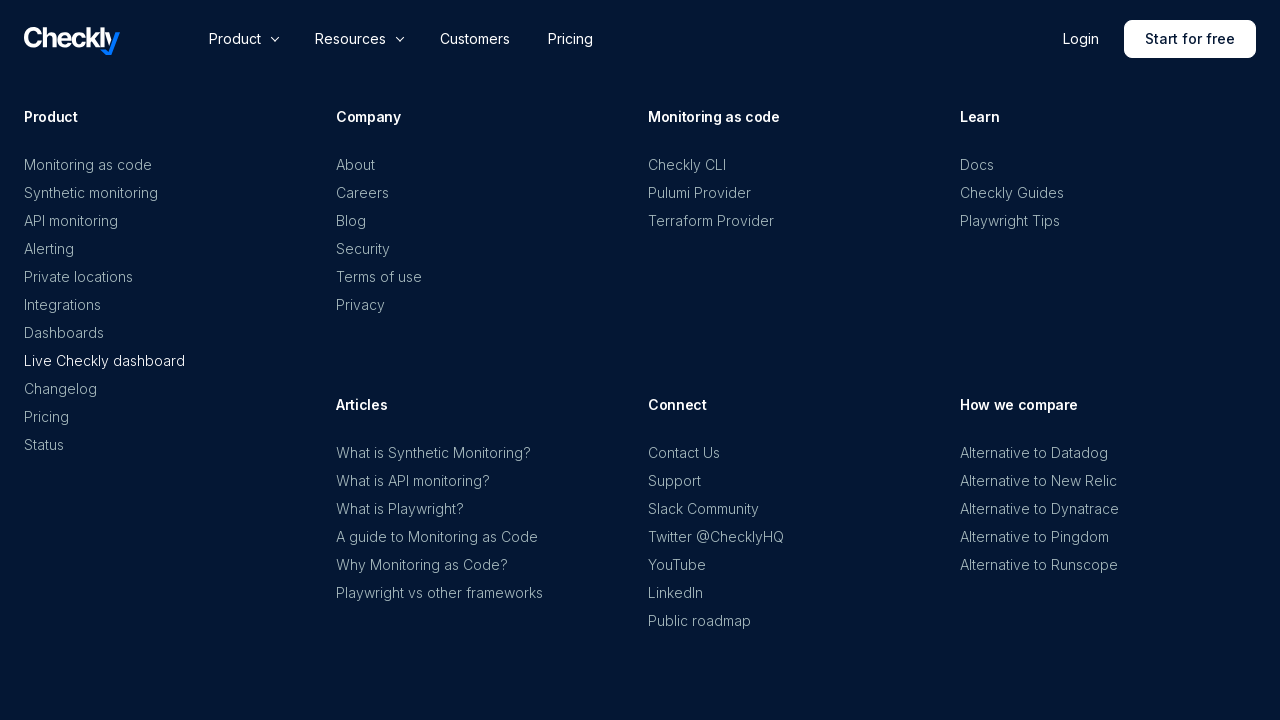

Captured new page object from tab
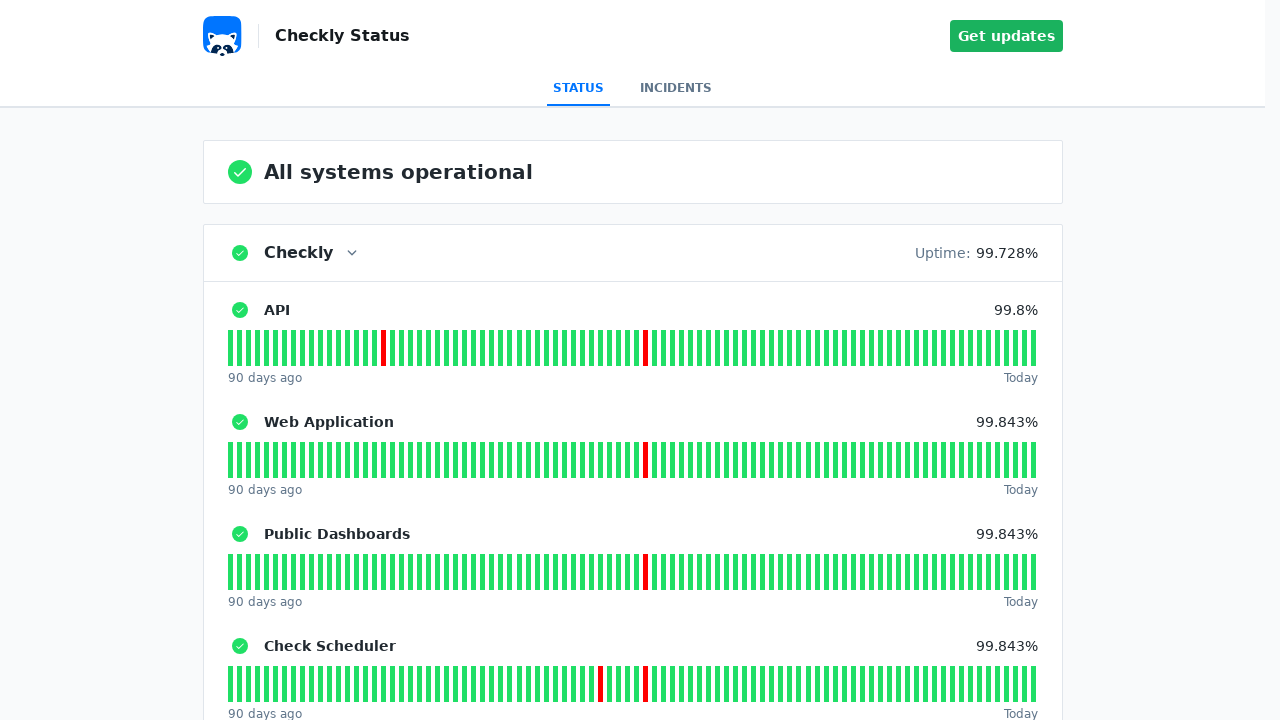

New page loaded with domcontentloaded state
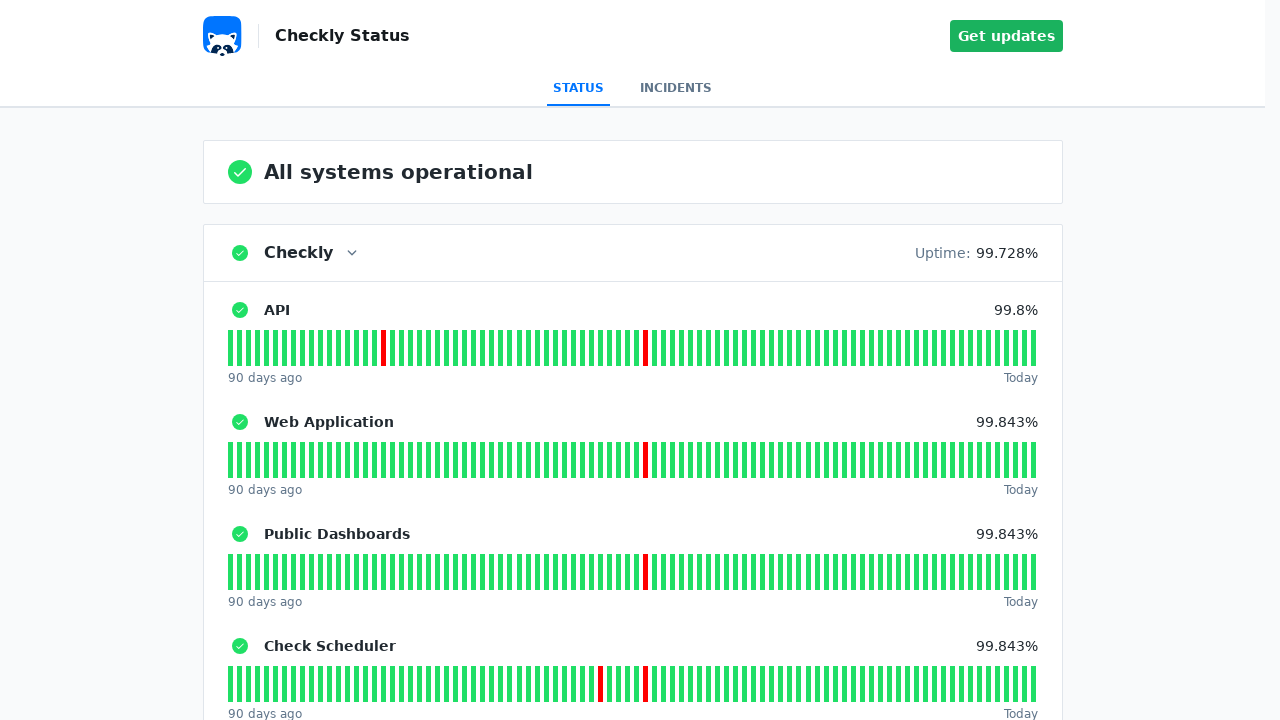

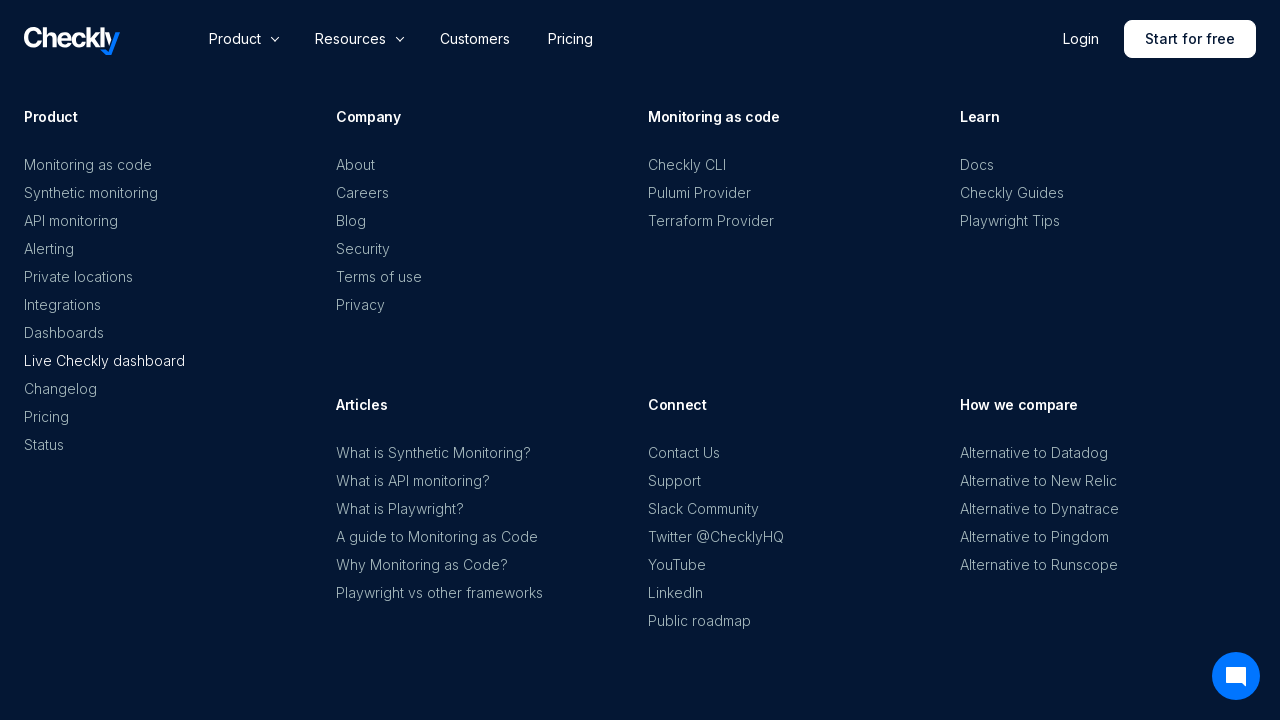